Opens the AdminOnline website and verifies the page title matches "Test System AdminOnline"

Starting URL: https://gilbert.adminonline.co.za

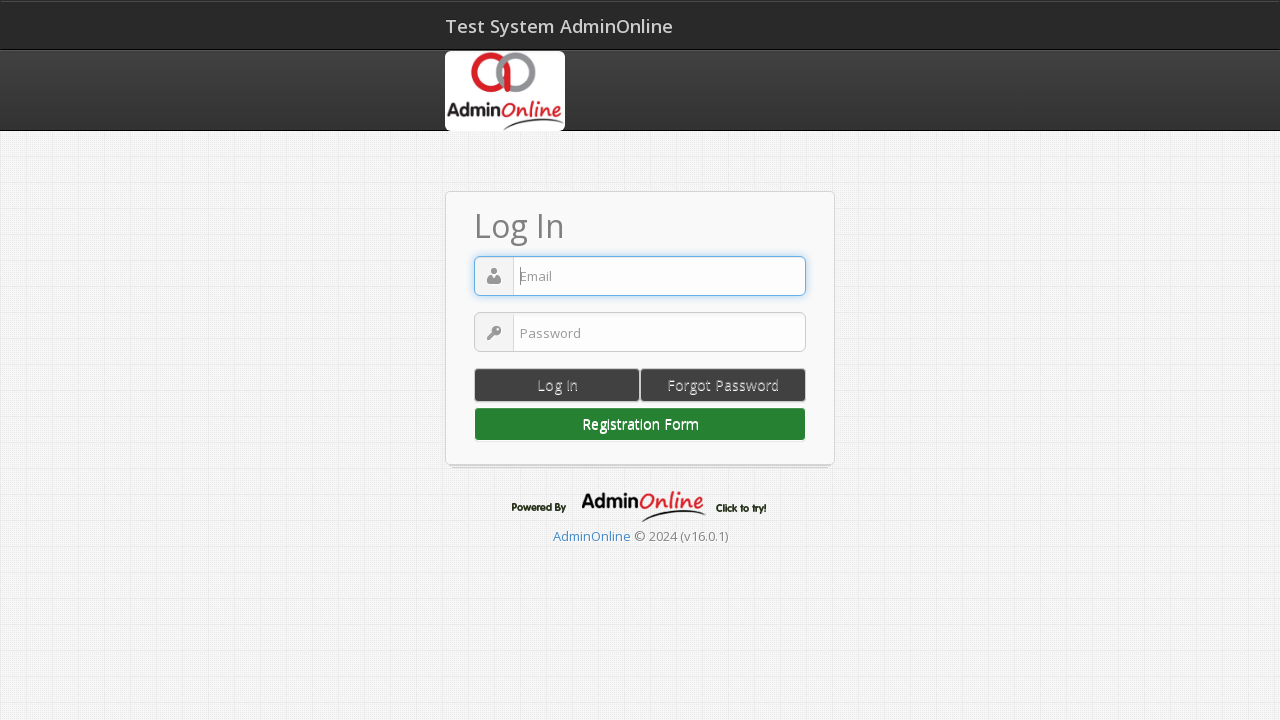

Waited for page to reach domcontentloaded state
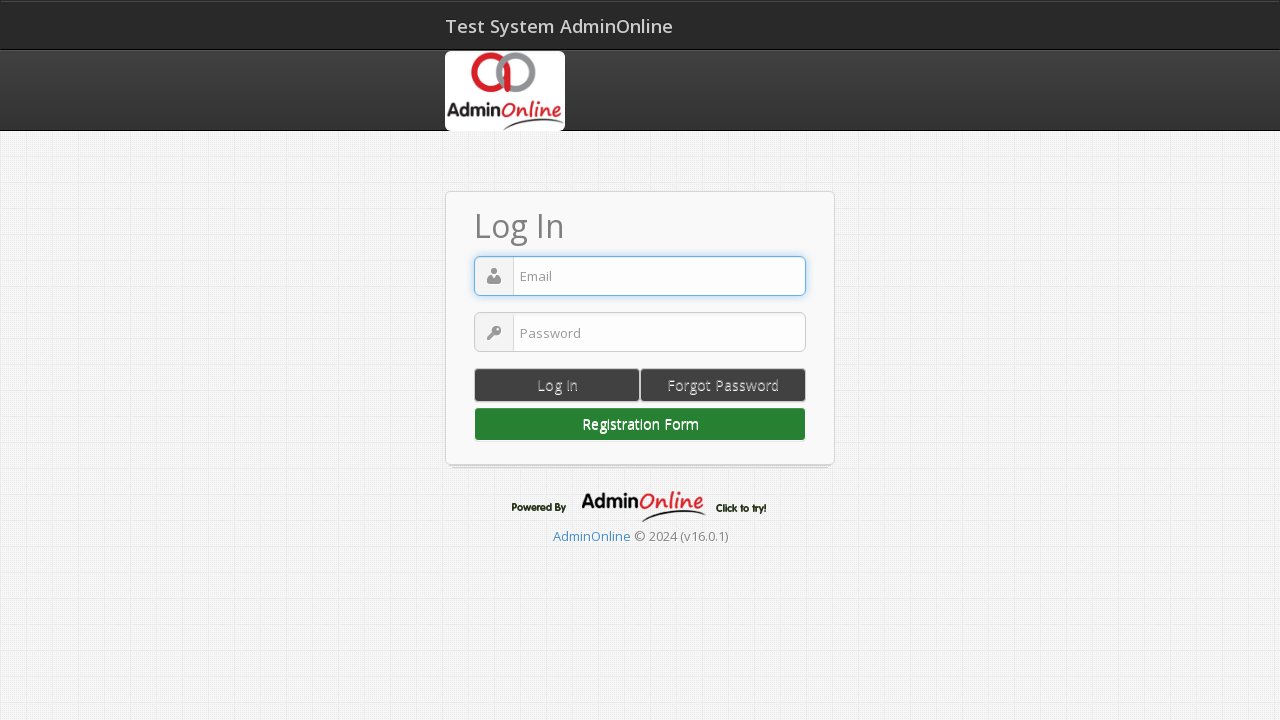

Verified page title matches 'Test System AdminOnline'
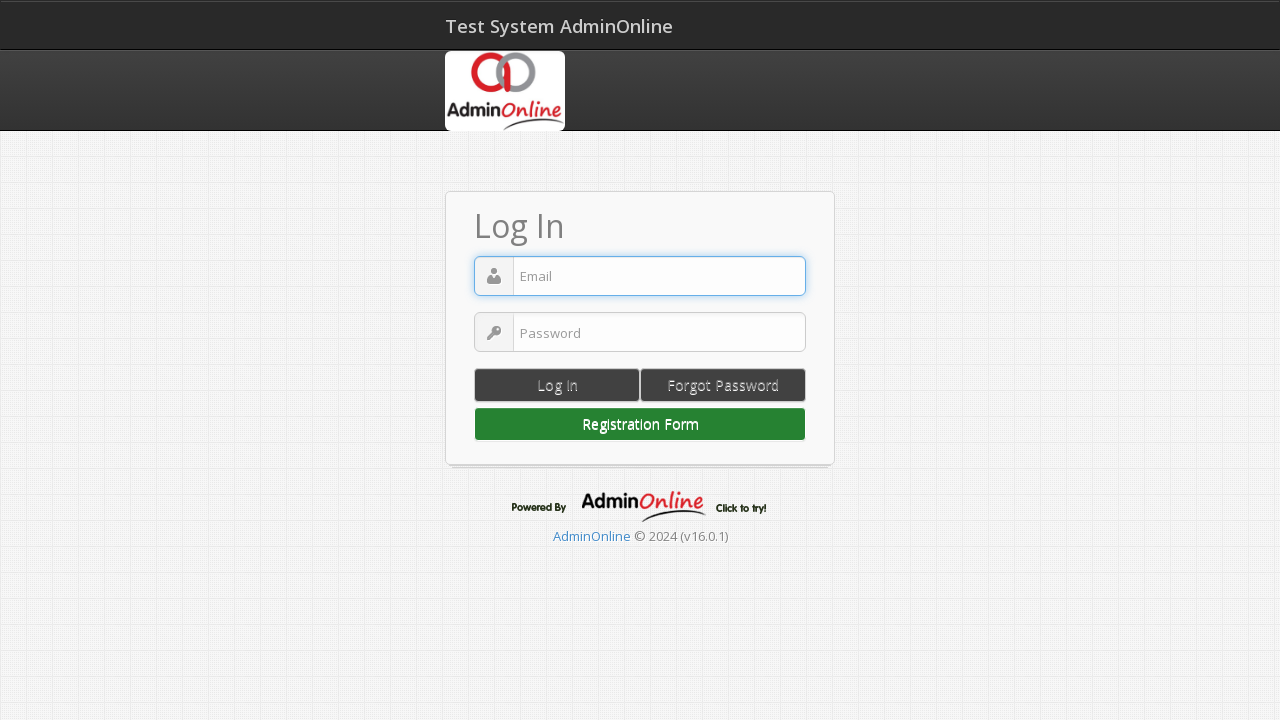

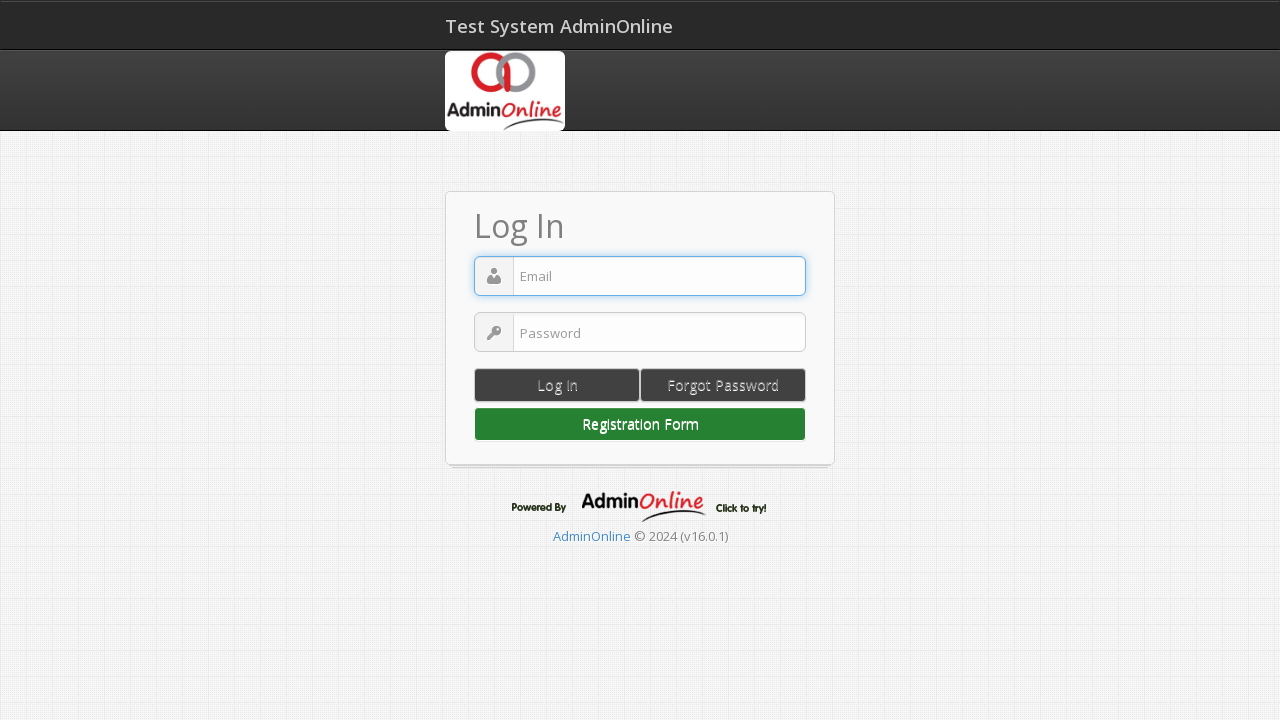